Tests jQuery UI dropdown menu selection by opening the speed dropdown and selecting the "Fast" option

Starting URL: http://jqueryui.com/resources/demos/selectmenu/default.html

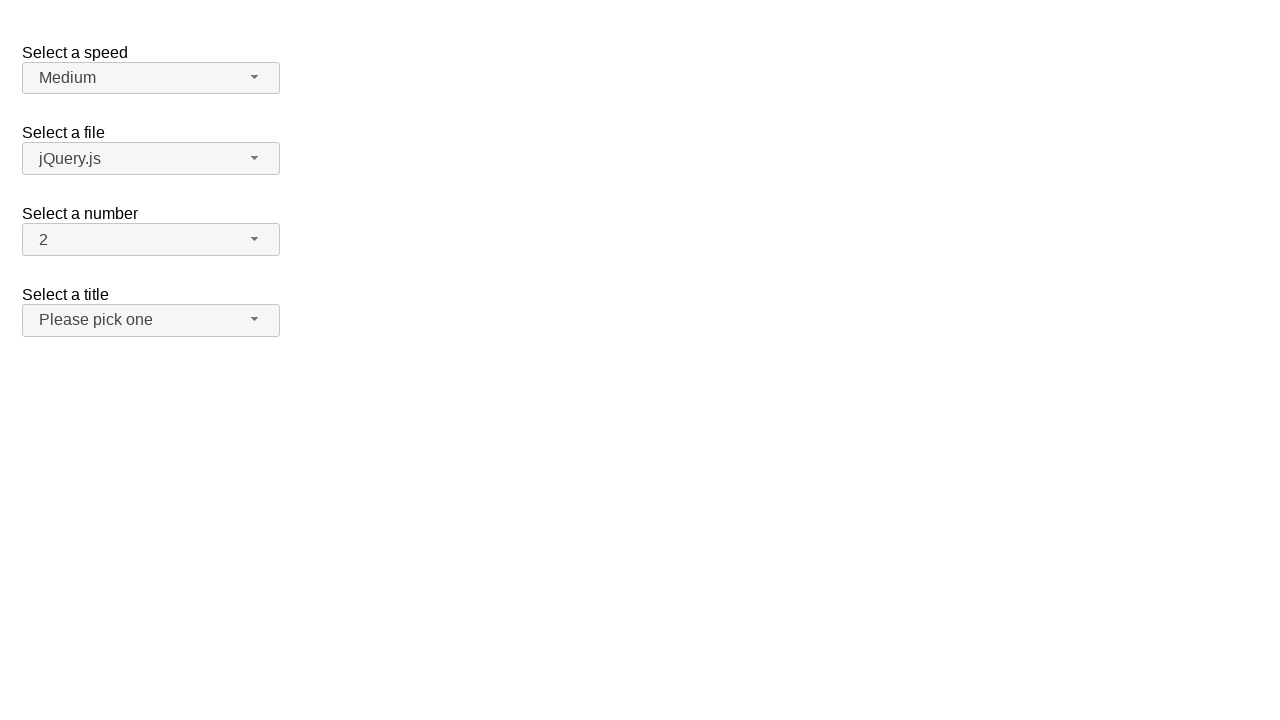

Clicked speed dropdown button to open menu at (141, 78) on xpath=//*[@id="speed-button"]/span[2]
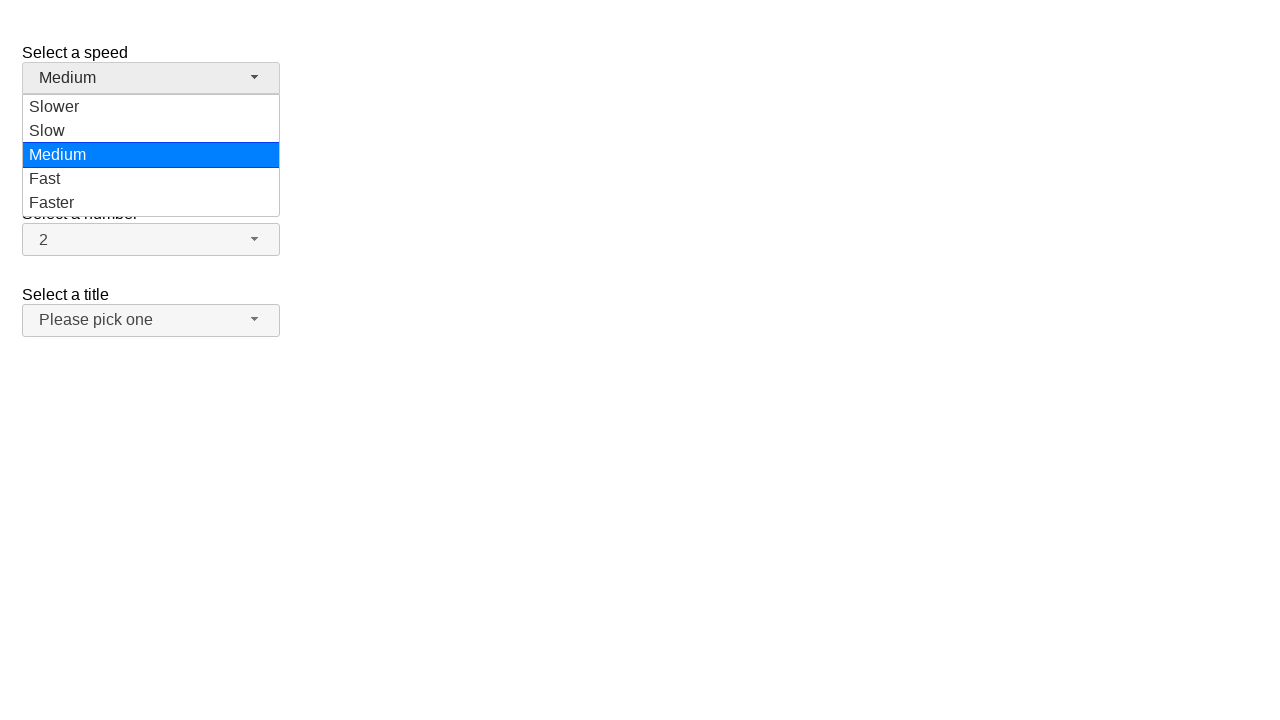

Speed dropdown menu became visible
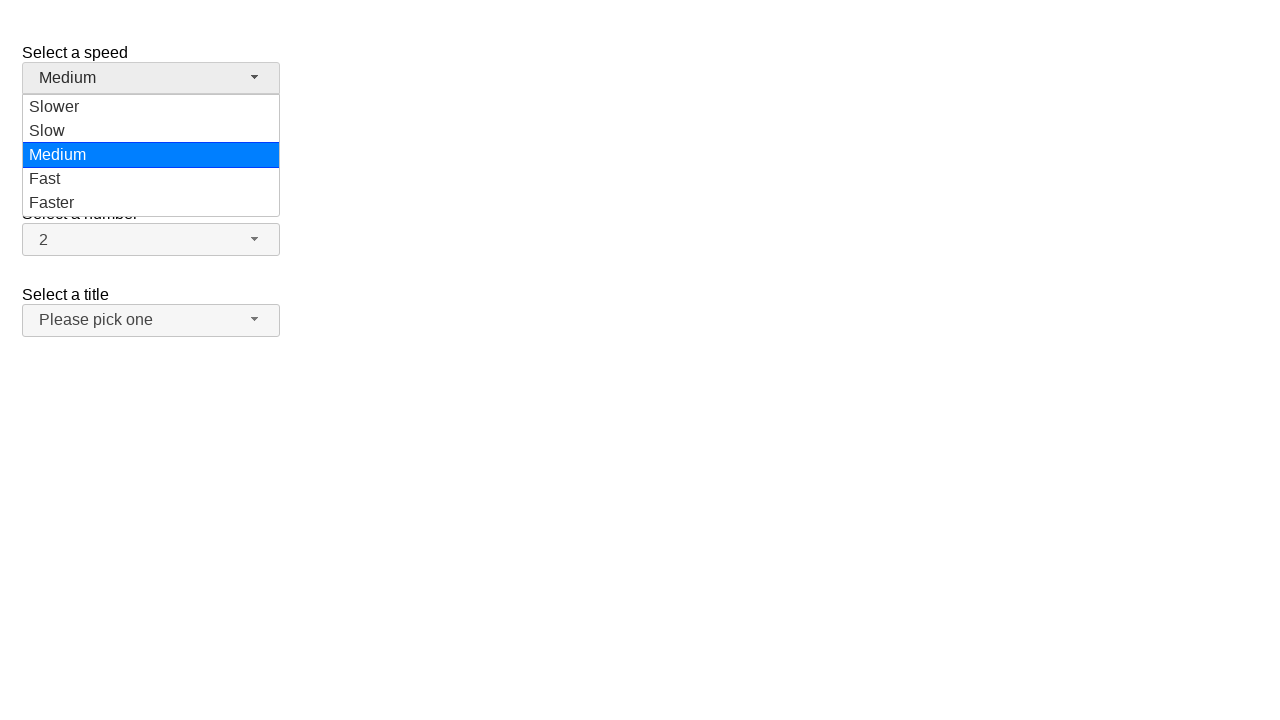

Retrieved all speed option elements from dropdown menu
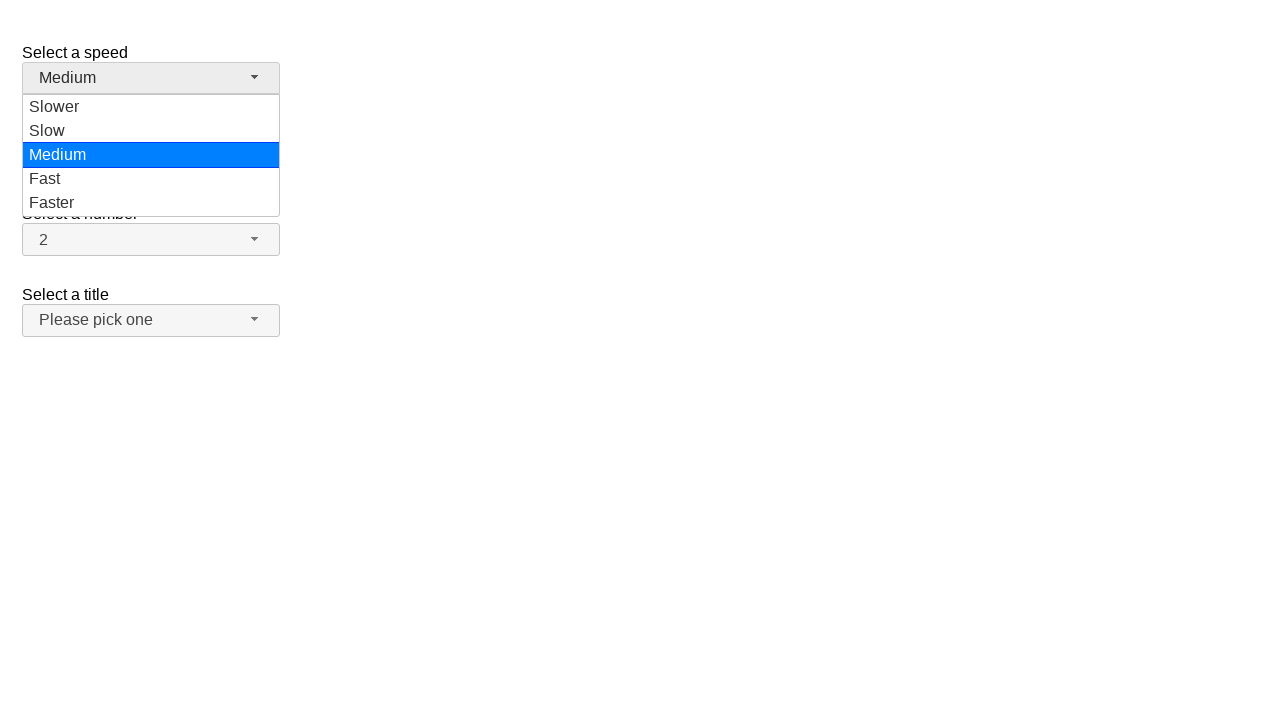

Selected 'Fast' option from speed dropdown menu at (151, 179) on xpath=//*[@id="speed-menu"]/li/div >> nth=3
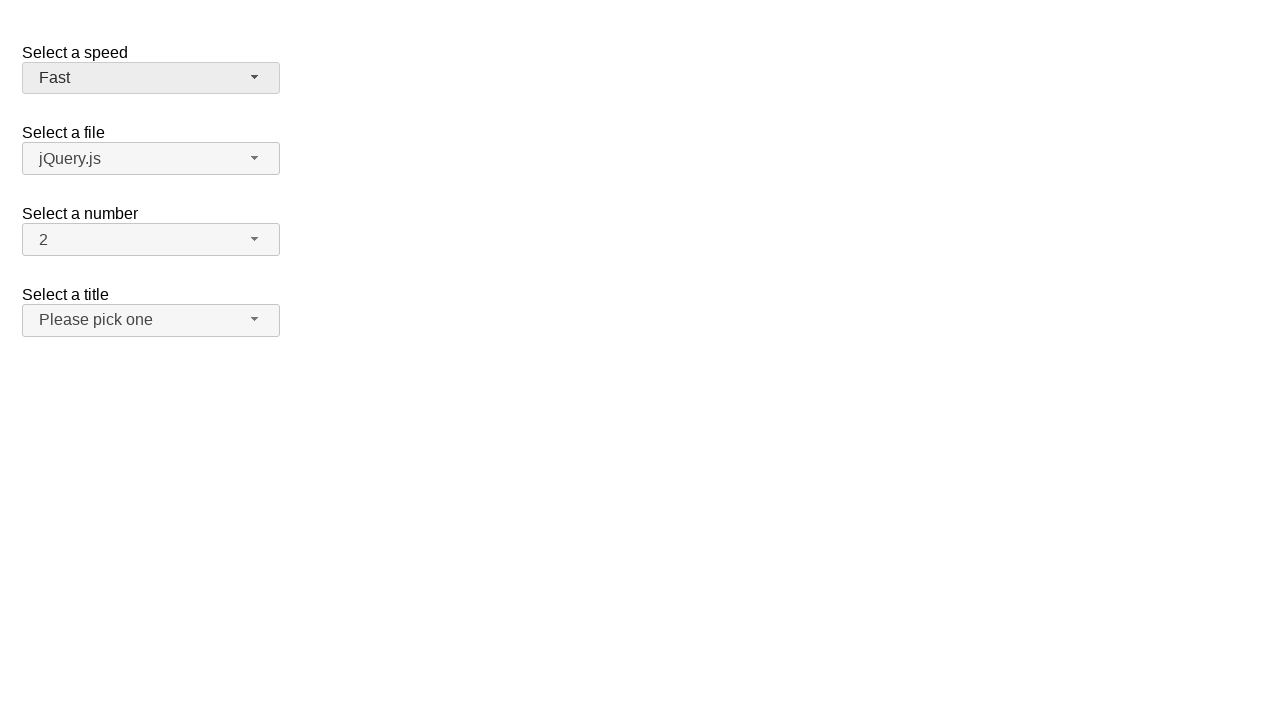

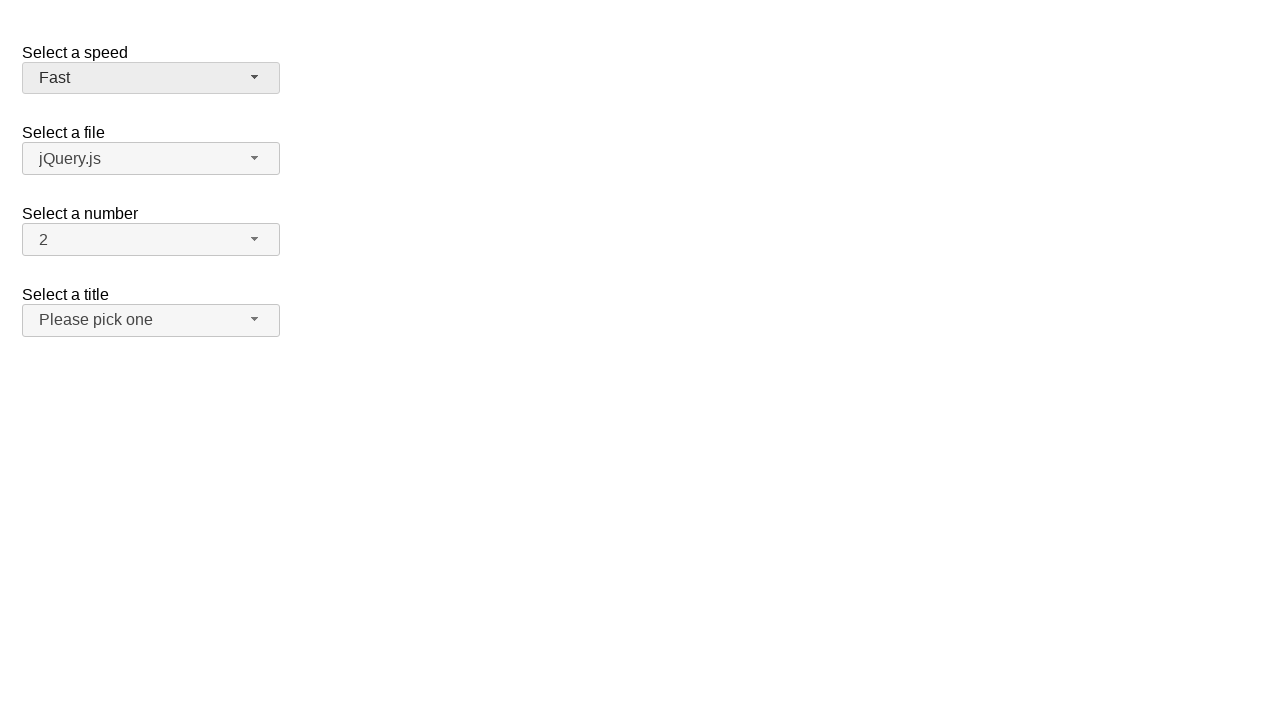